Simple navigation test that opens the Flipkart homepage and verifies the page loads successfully

Starting URL: https://www.flipkart.com/

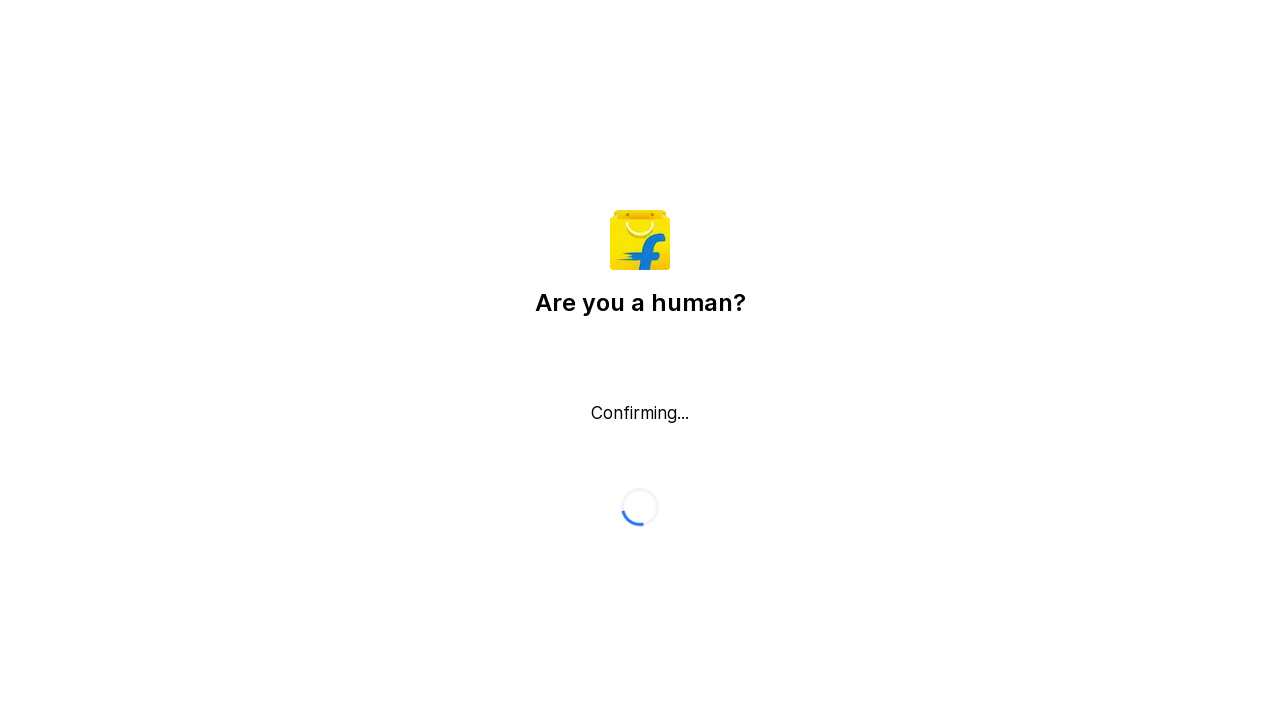

Flipkart homepage loaded successfully - DOM content loaded
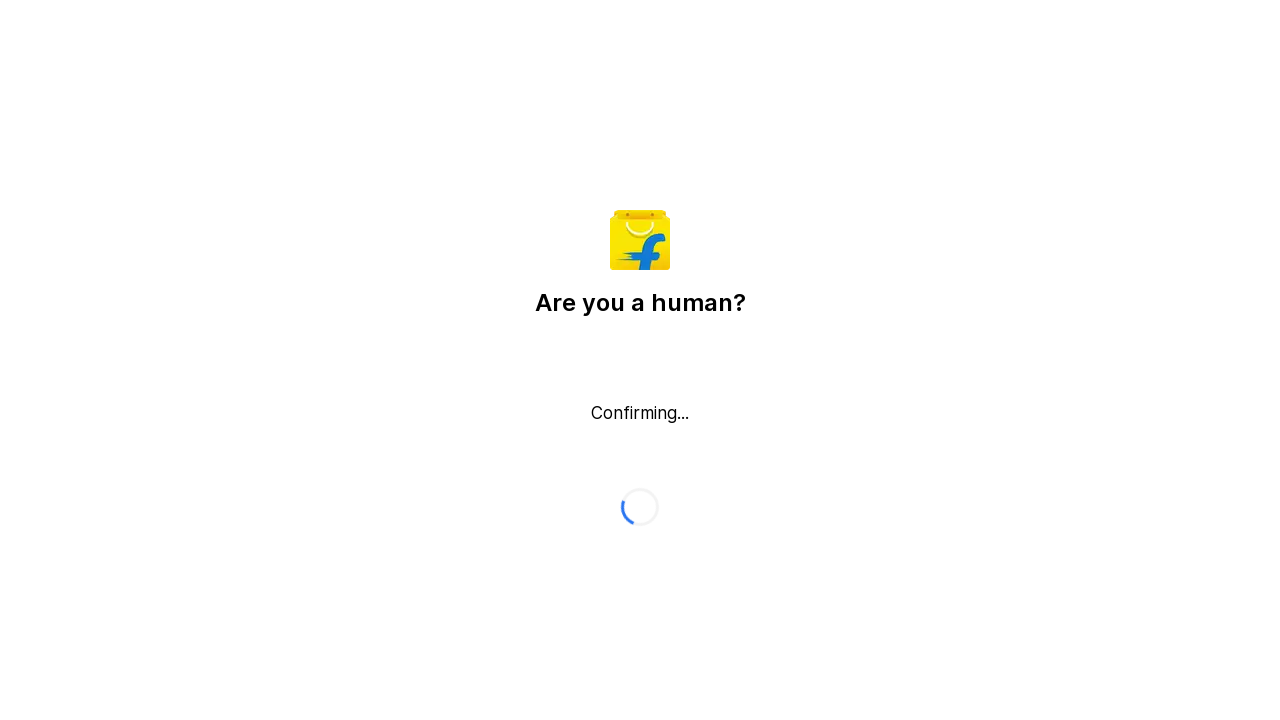

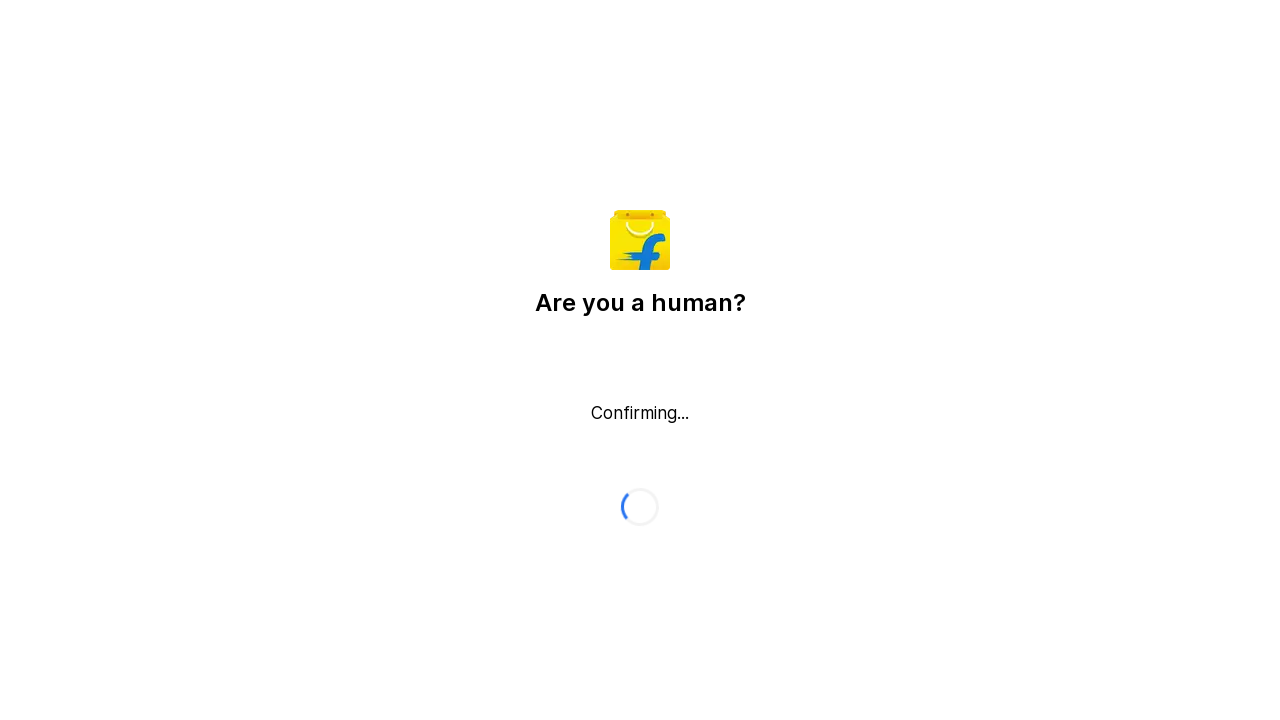